Opens the Rahul Shetty Academy website and verifies the page loads by checking the title is present.

Starting URL: http://www.rahulshettyacademy.com/

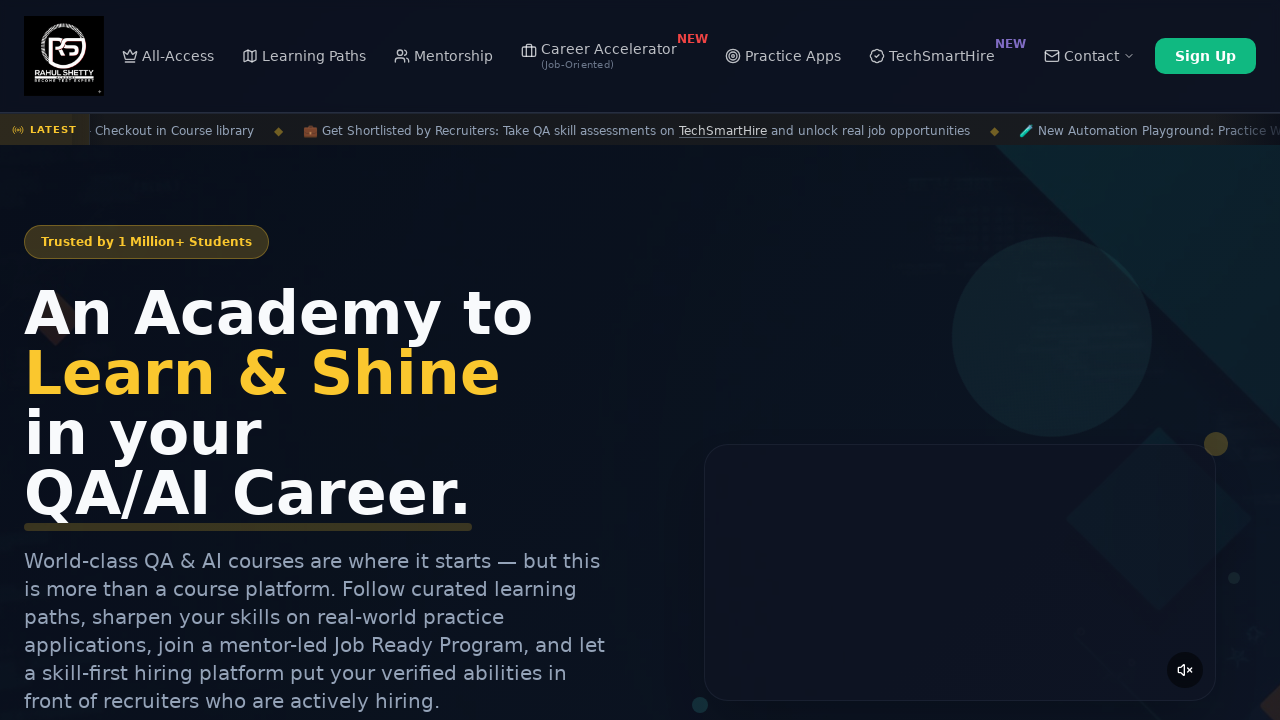

Waited for page to reach domcontentloaded state
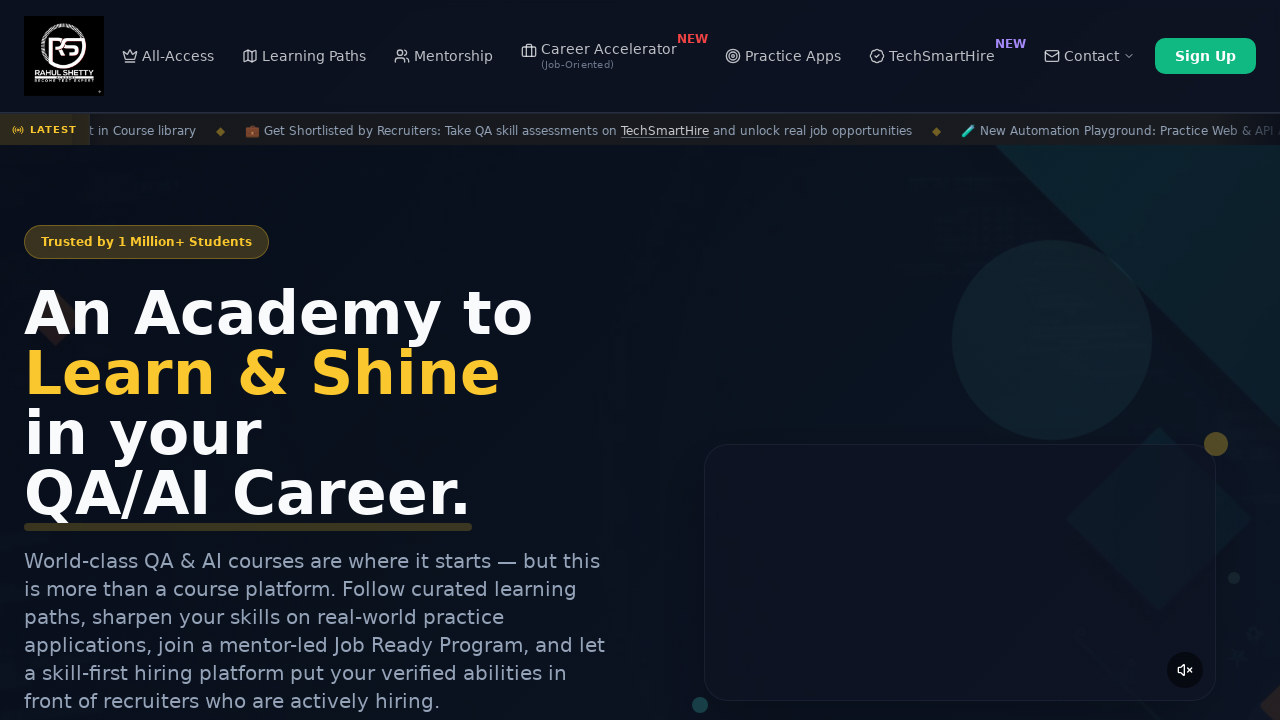

Verified page title is not empty
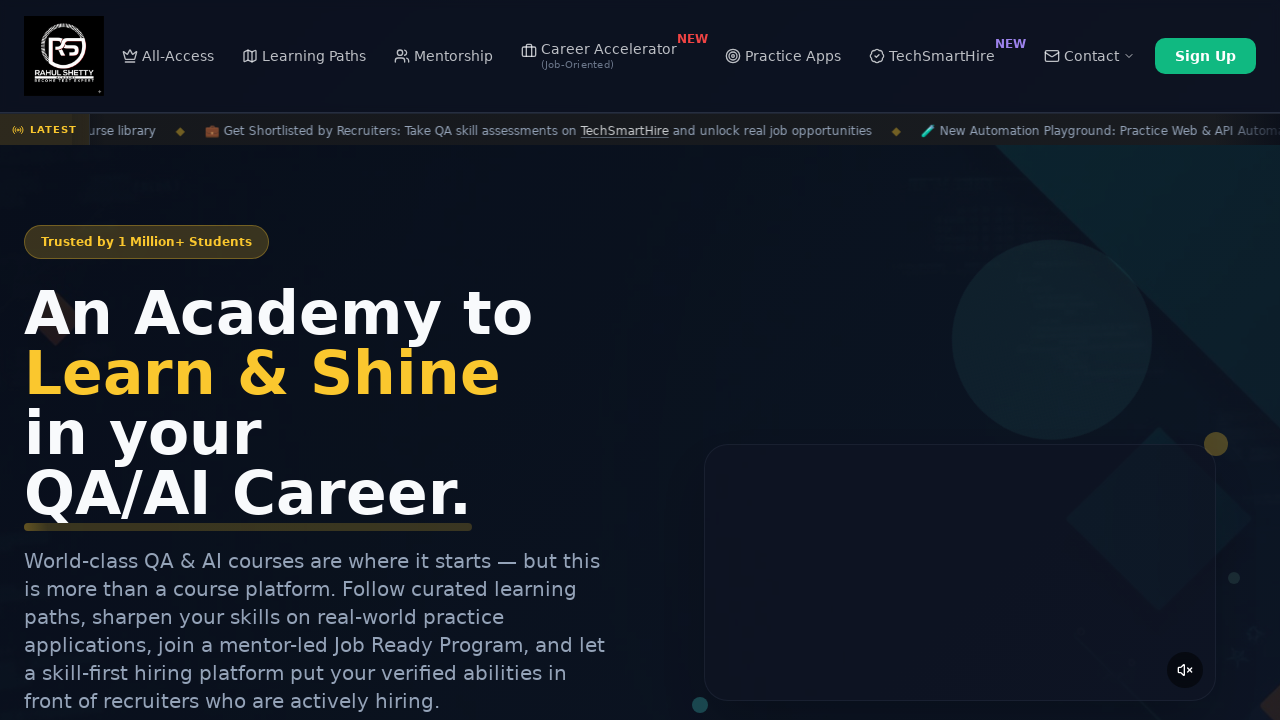

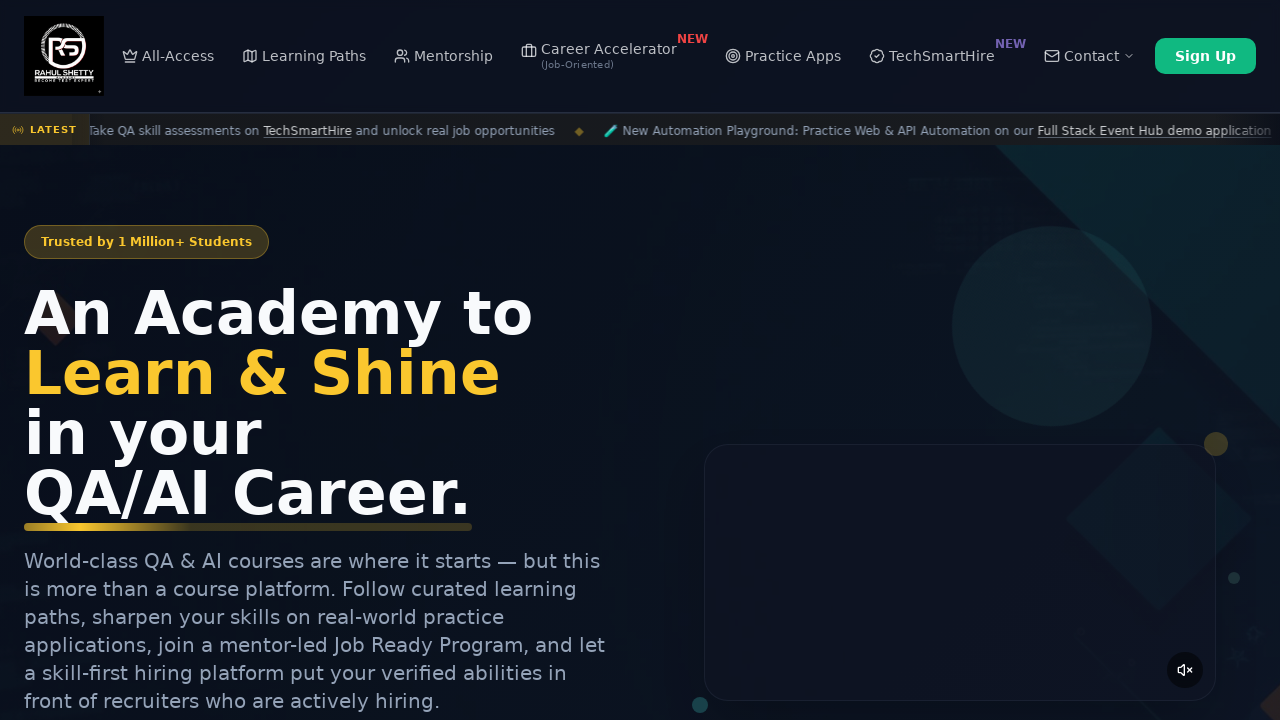